Tests dropdown handling on a form page by selecting birth date values (day, month, year) from dropdown menus using different selection methods (index, value, visible text), and verifies the month dropdown has 13 options.

Starting URL: https://testotomasyonu.com/form

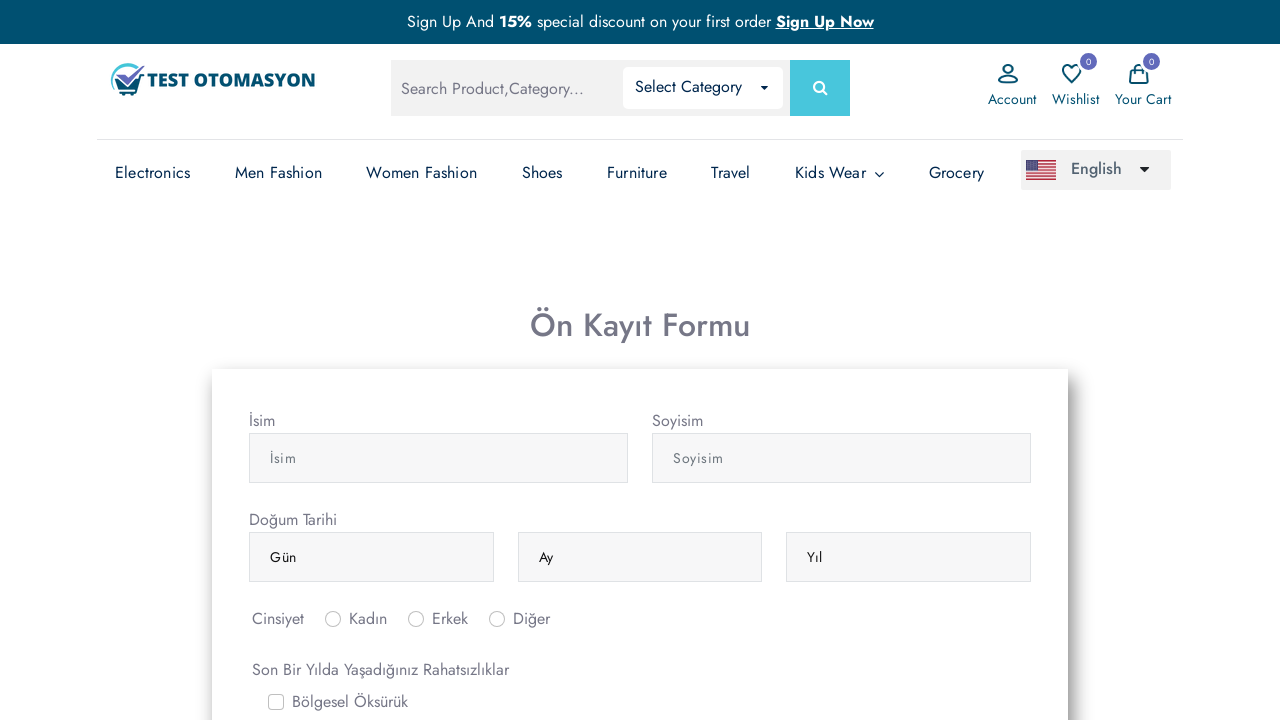

Selected 5th option from day dropdown by index on (//select[@class='form-control'])[1]
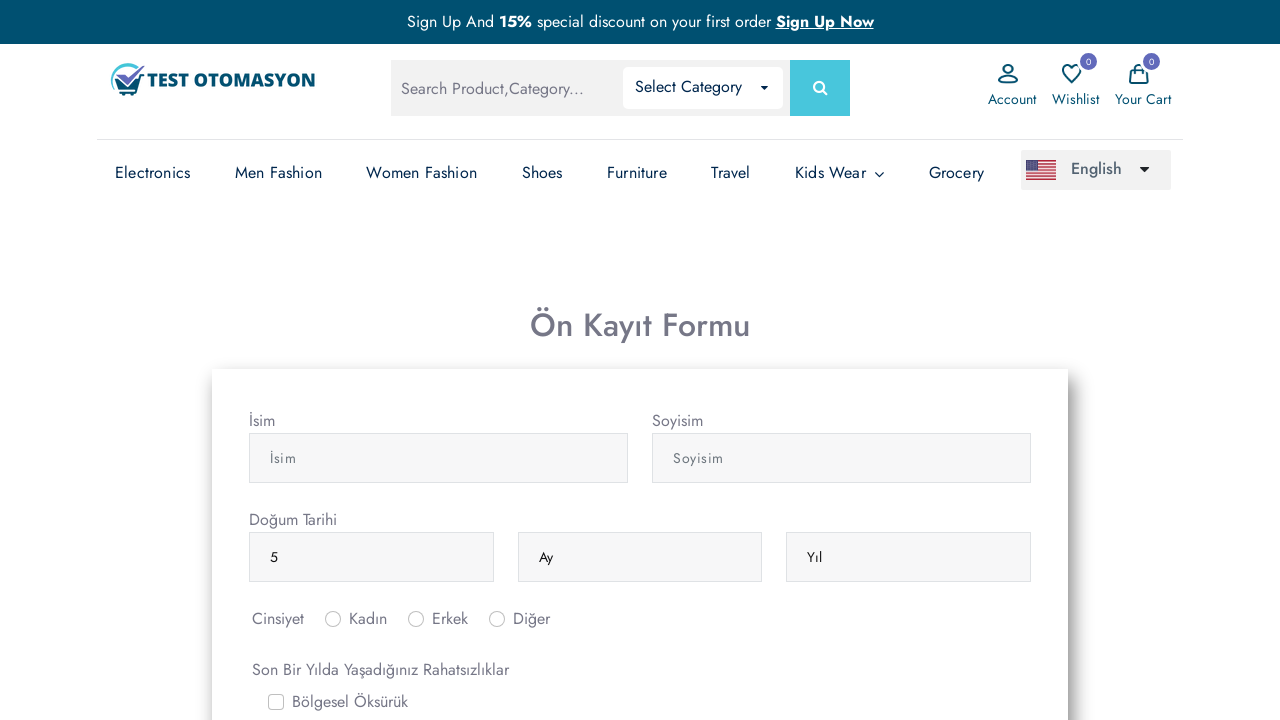

Selected 'nisan' (April) from month dropdown by value on (//select[@class='form-control'])[2]
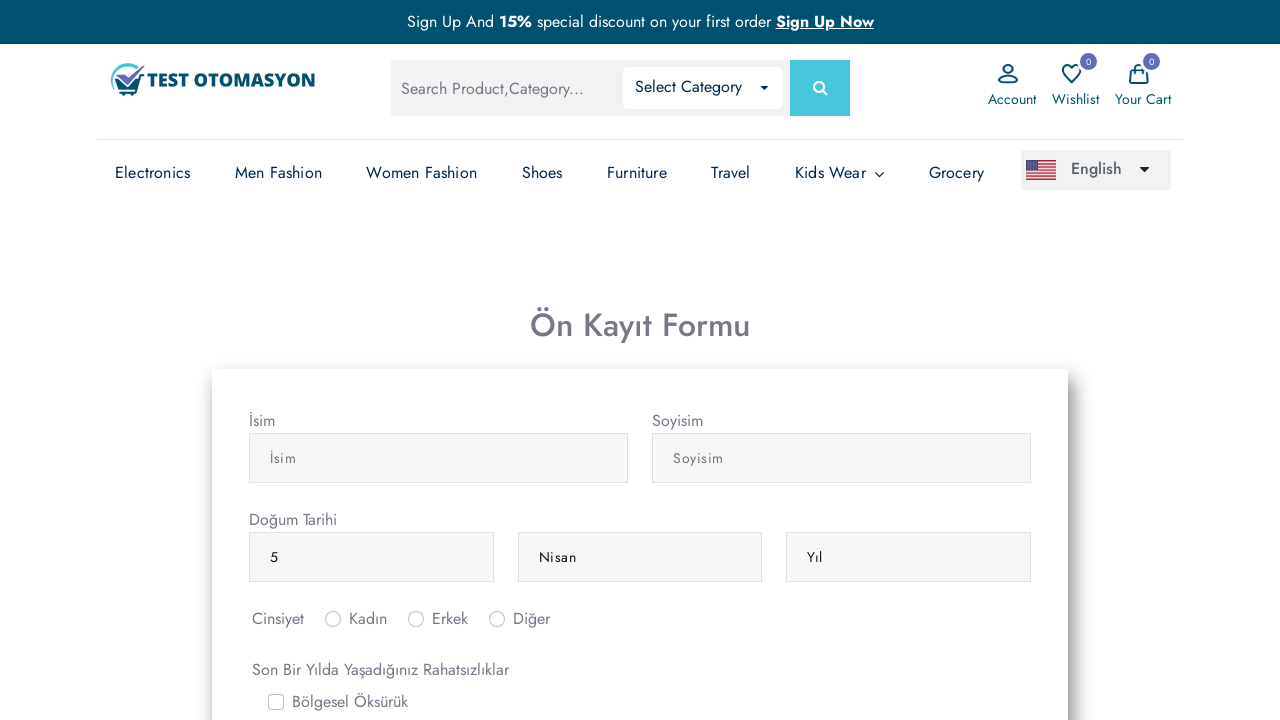

Selected '1990' from year dropdown by visible text on (//select[@class='form-control'])[3]
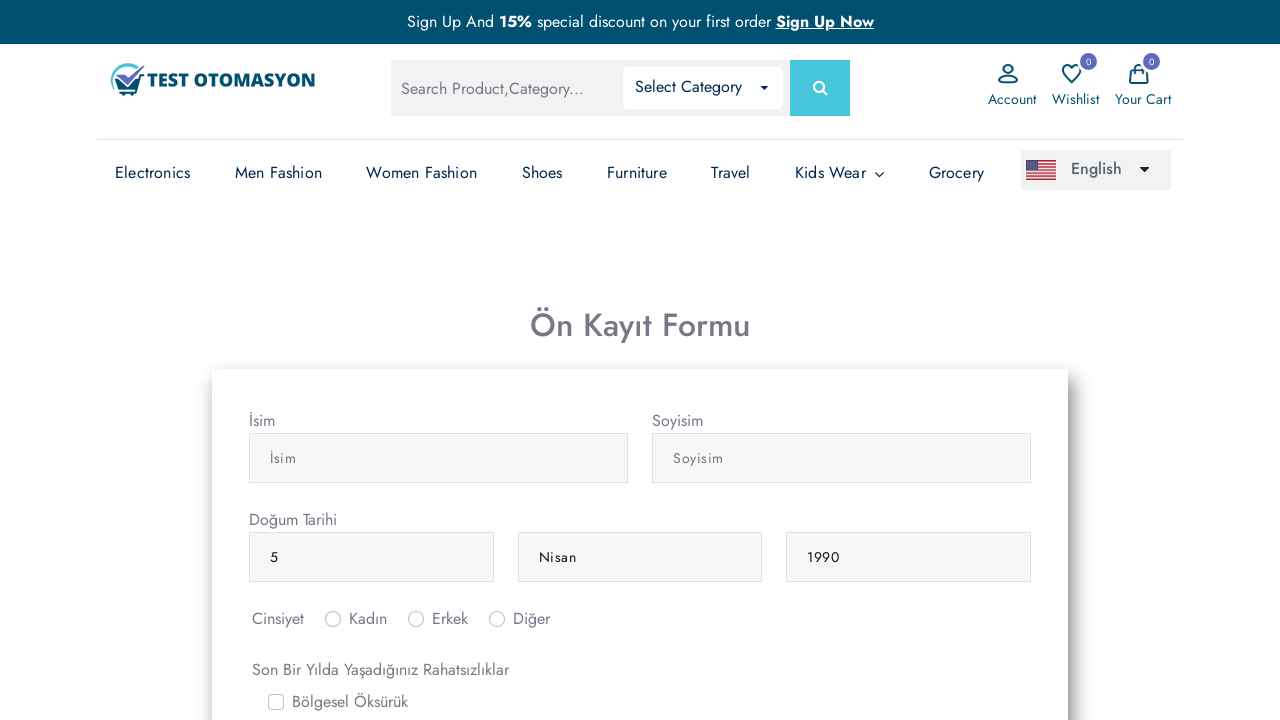

Verified month dropdown contains exactly 13 options
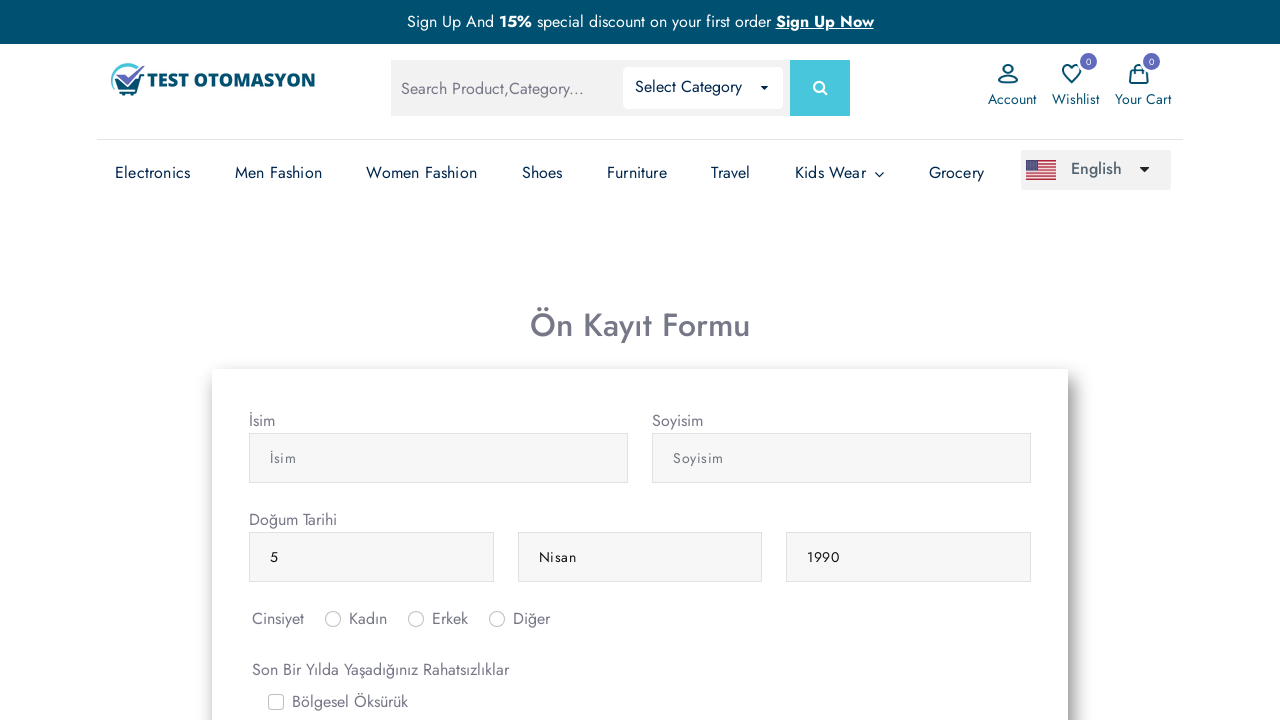

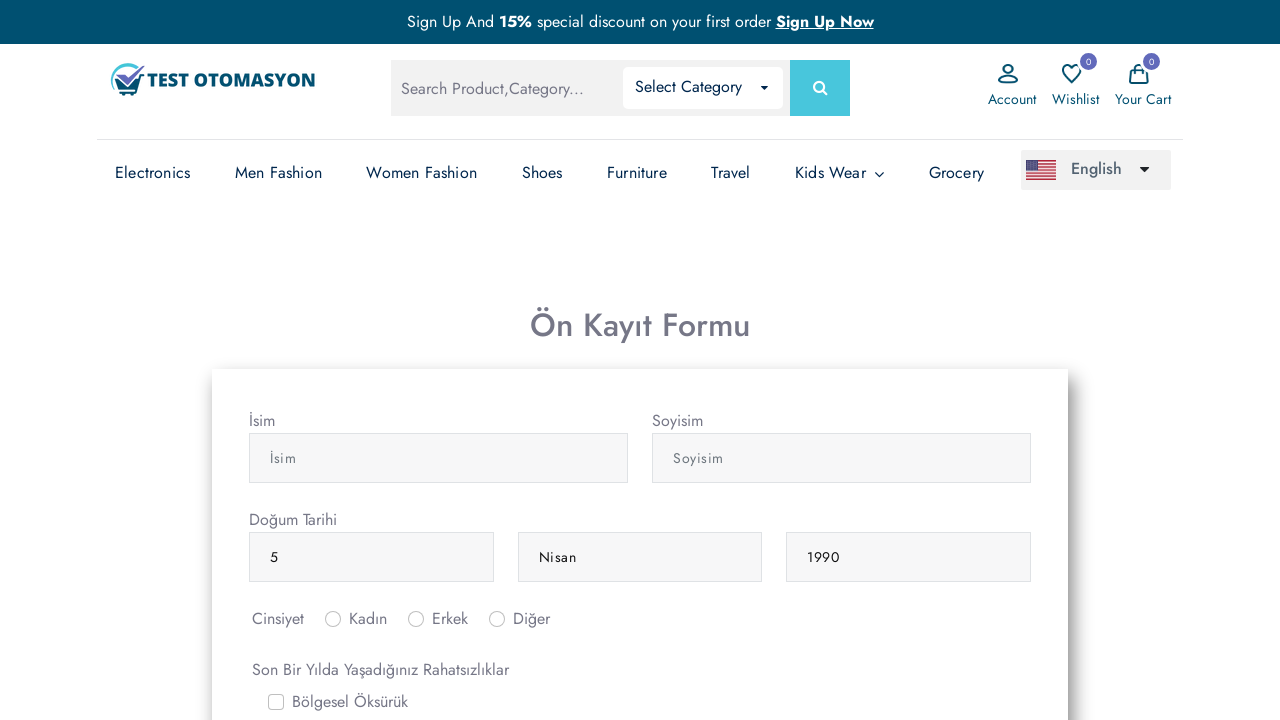